Tests selecting a country from a dropdown menu by value attribute, selecting the option with value "IL" (Israel)

Starting URL: https://dgotlieb.github.io/CountryList/index.html

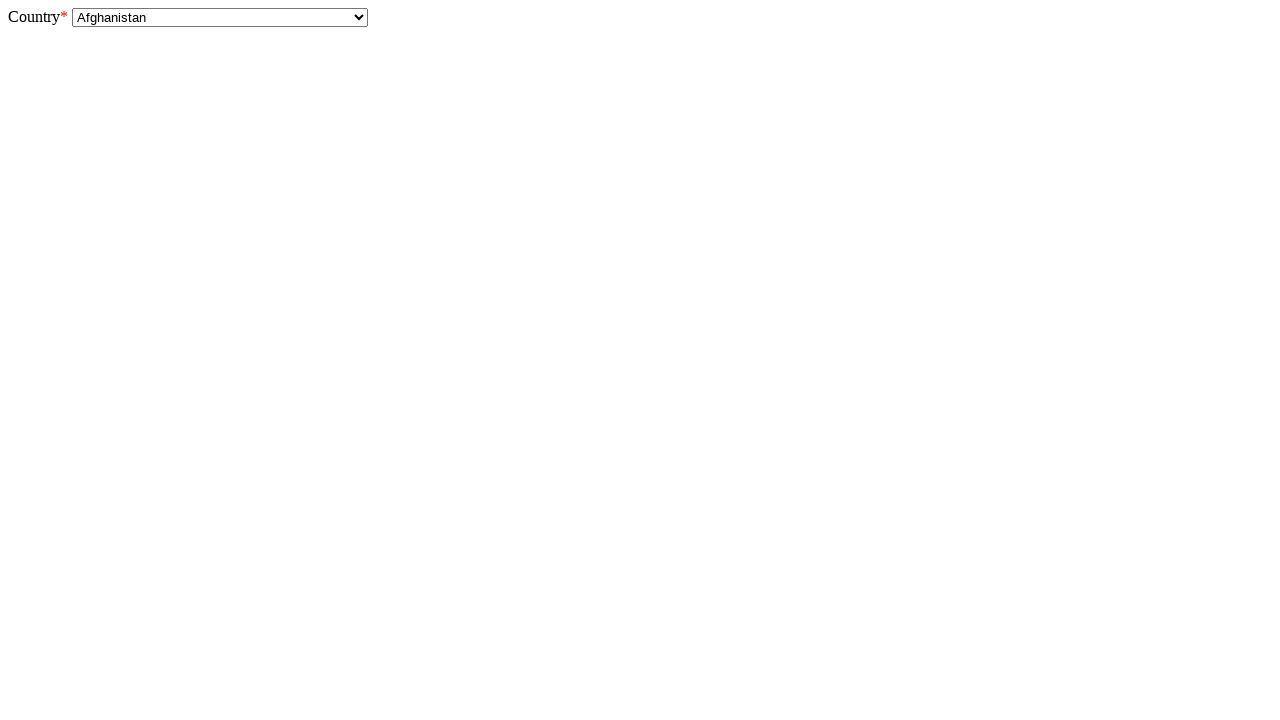

Selected Israel (IL) from country dropdown by value attribute on #country
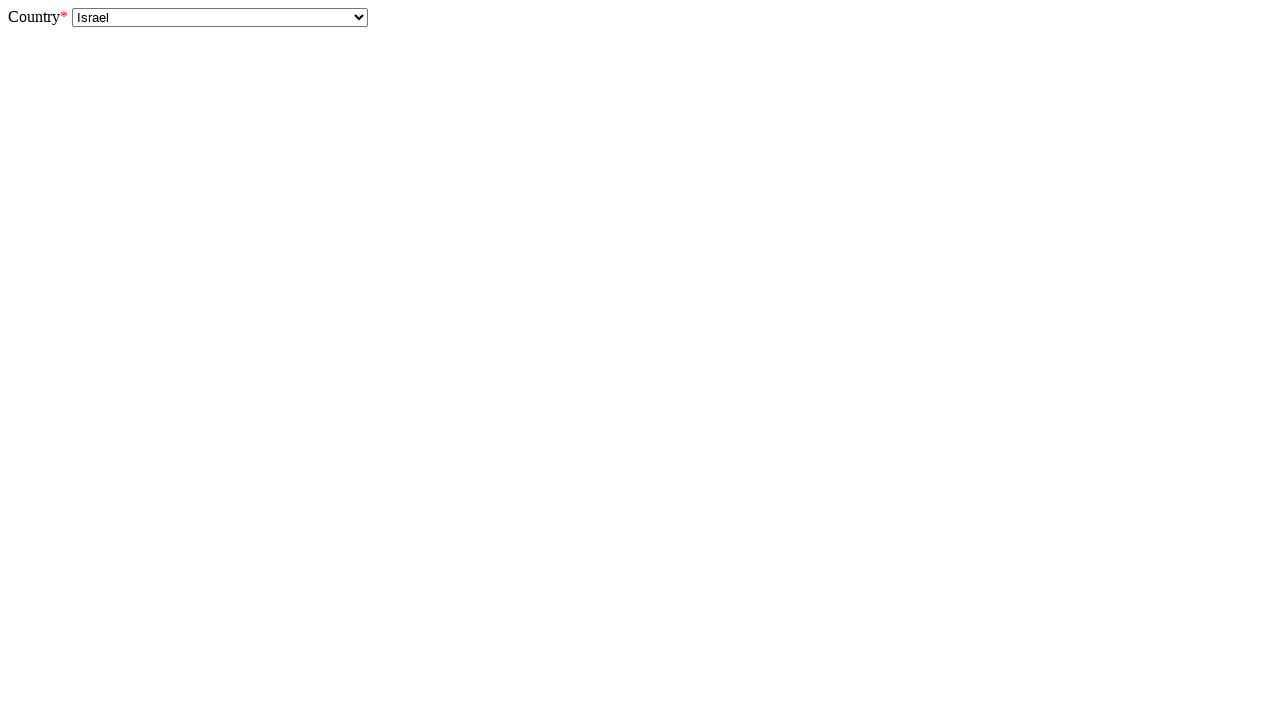

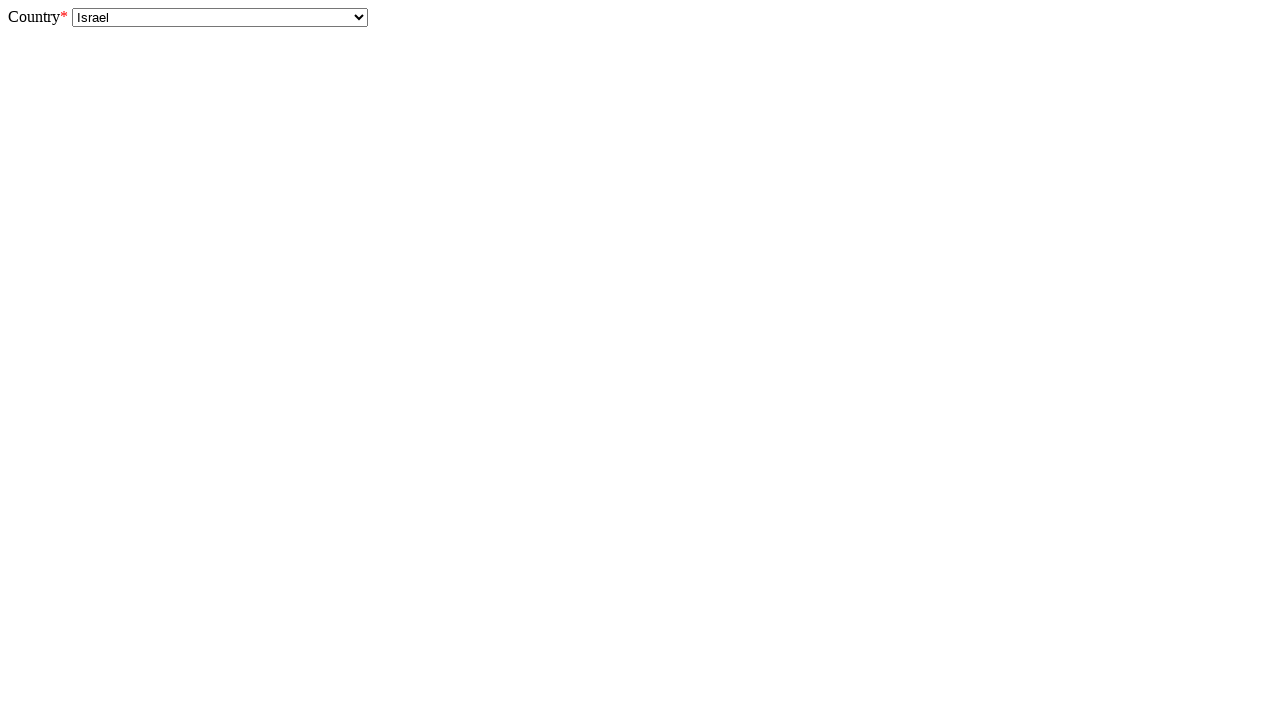